Tests hovering over the submit button on the registration page

Starting URL: https://fanciful-haupia-a13a45.netlify.app/registro/registro.html

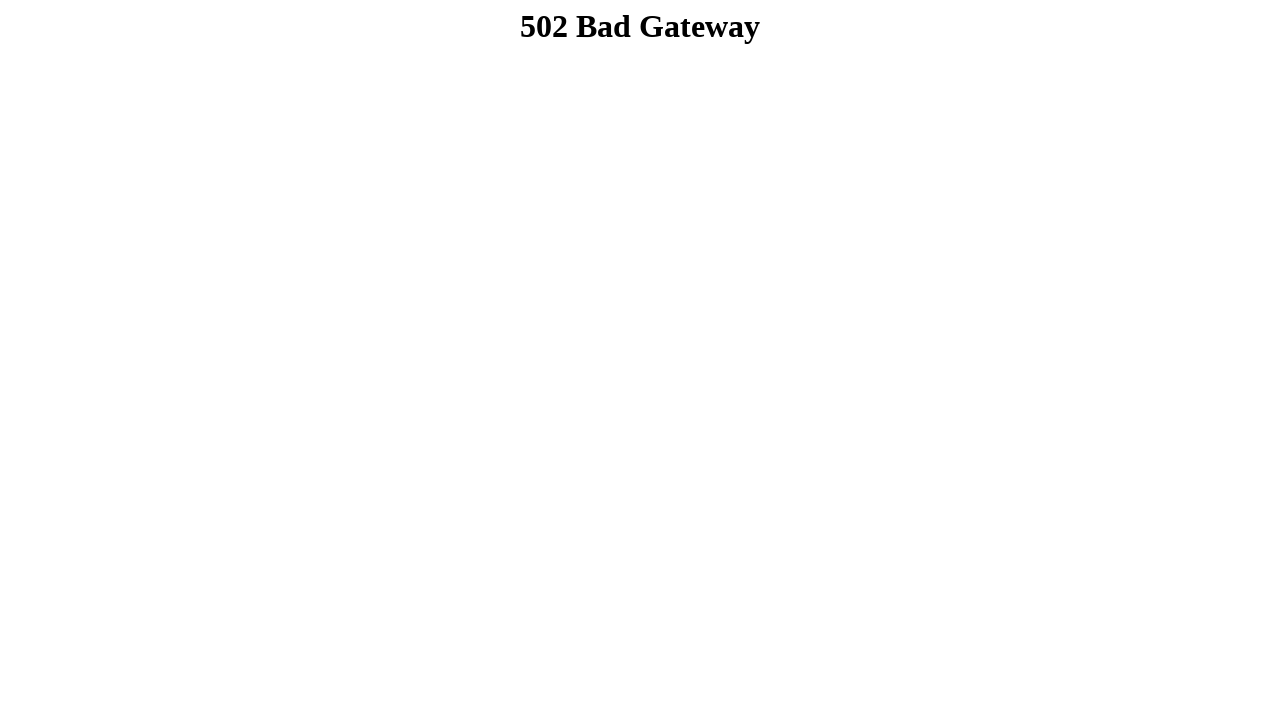

Navigated to registration page
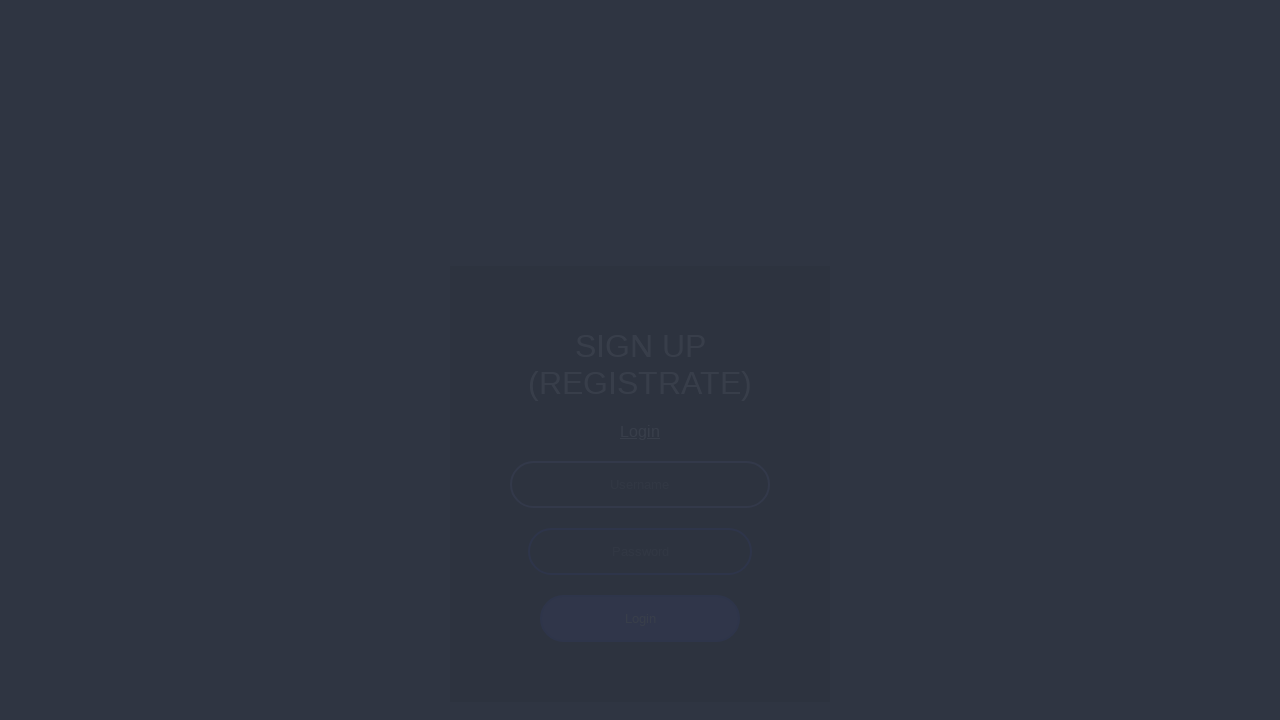

Hovered over submit button on registration page at (640, 494) on #submit
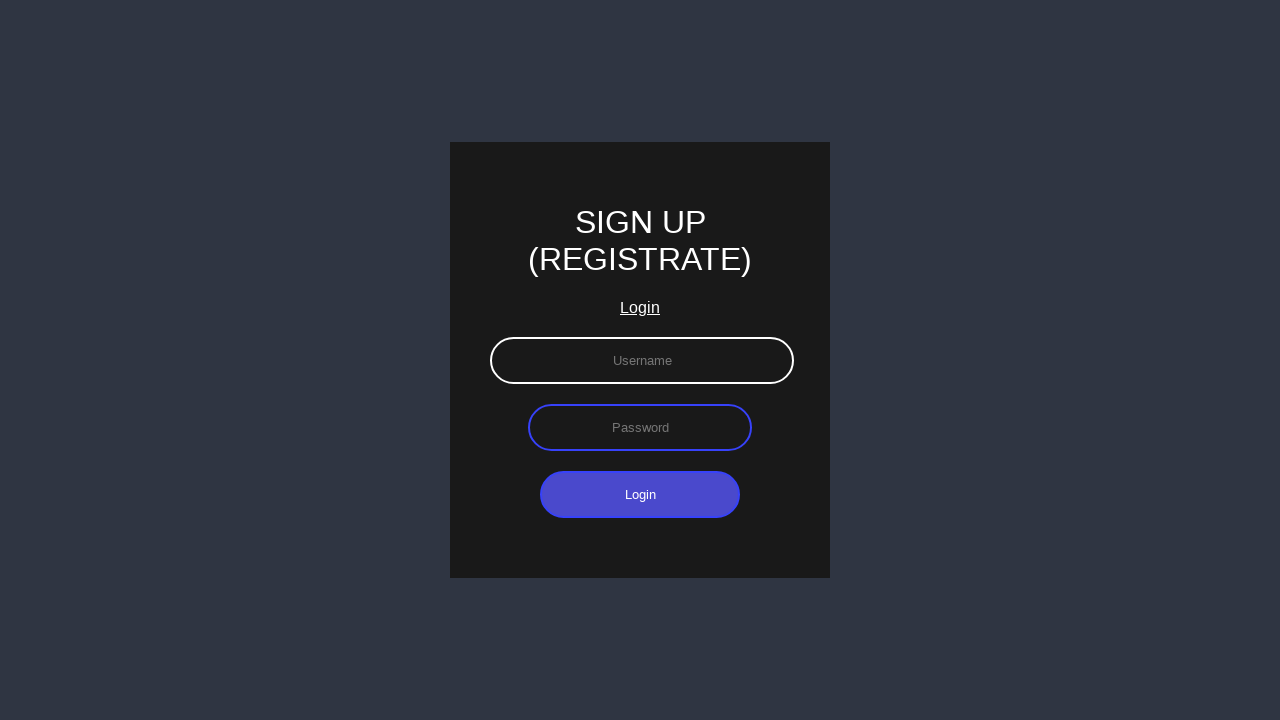

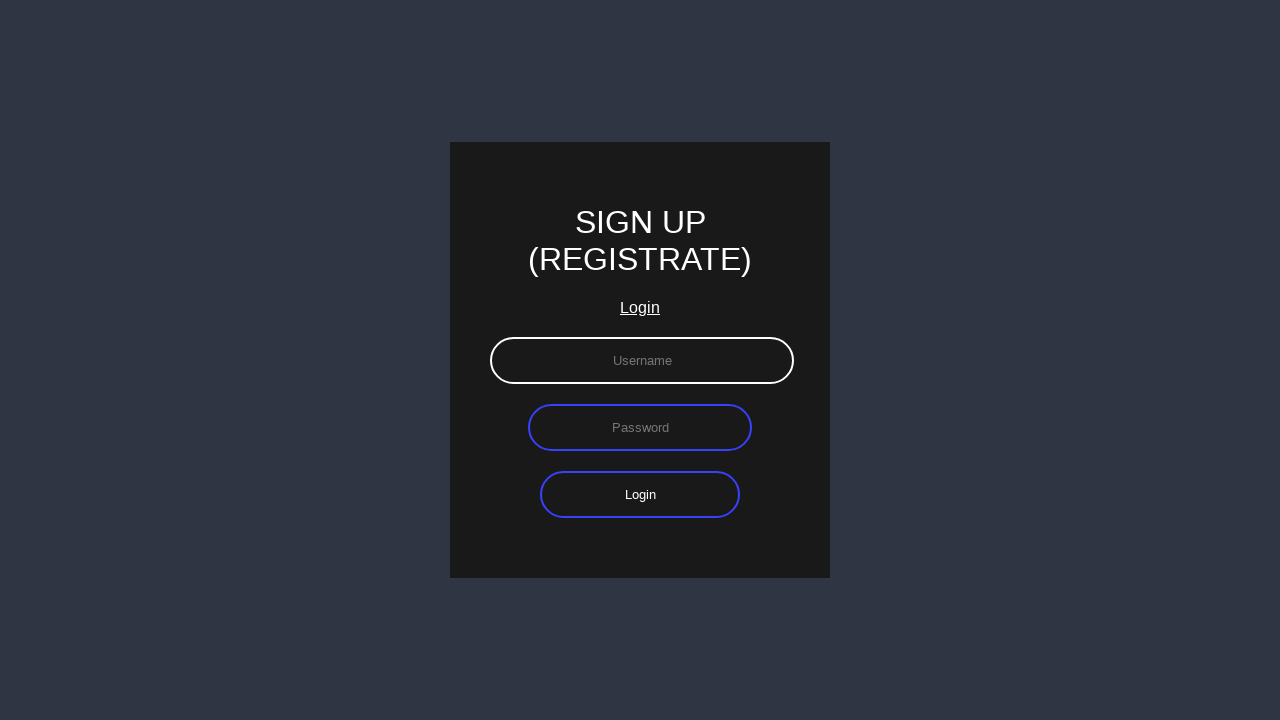